Tests filling a password field using getByLabel locator

Starting URL: https://practice-automation.com/form-fields/

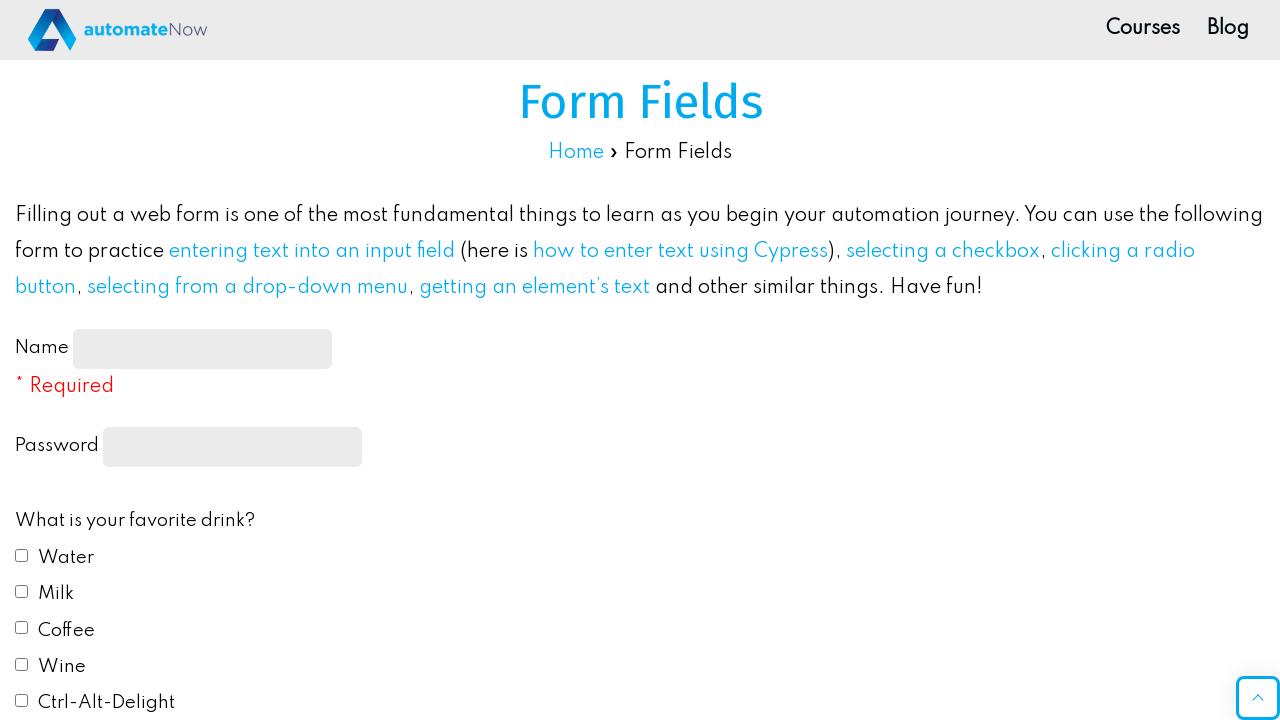

Located password field using getByLabel locator
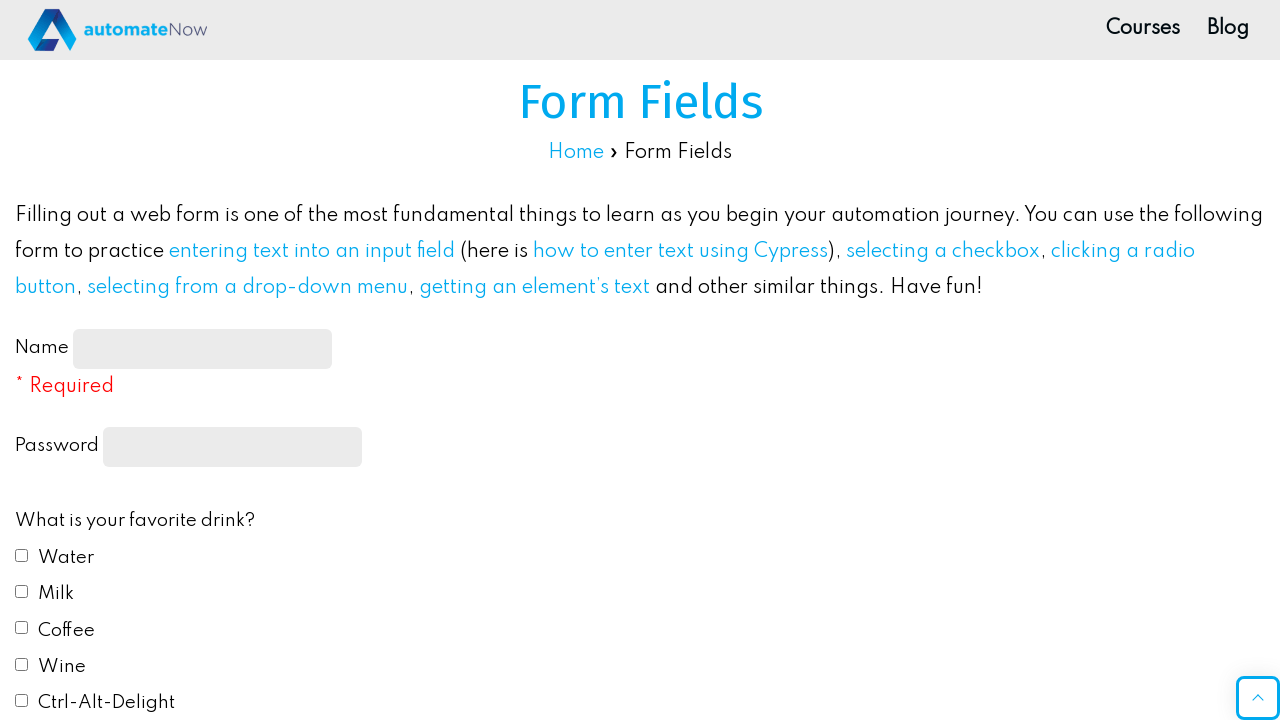

Filled password field with 'automateNow!' on internal:label="Password"i
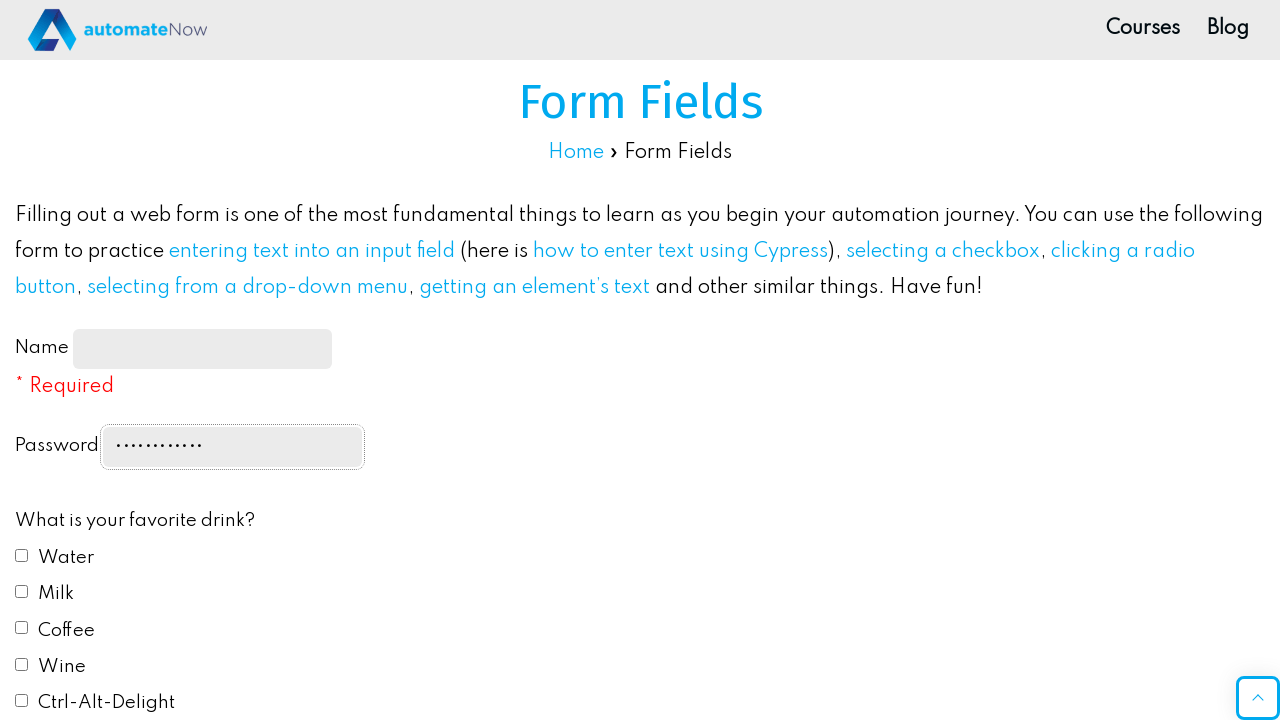

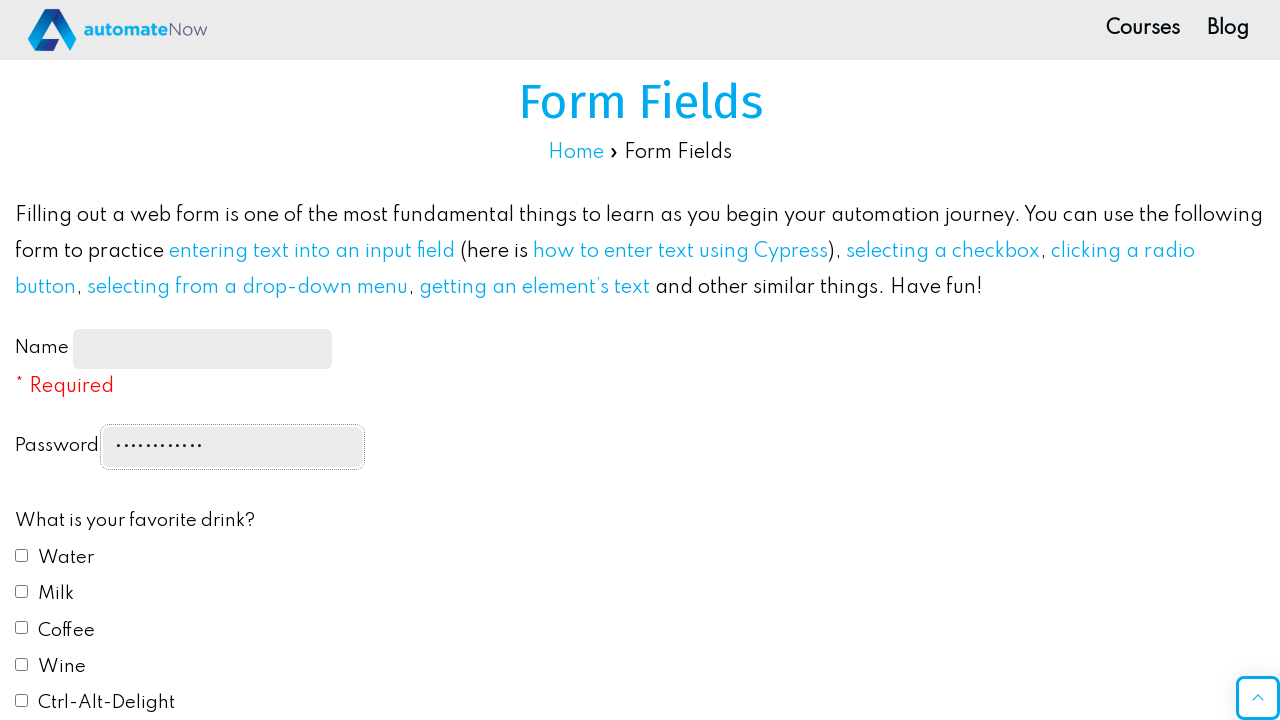